Tests scrolling to a form element and filling in name and date fields on a scroll practice page

Starting URL: https://formy-project.herokuapp.com/scroll

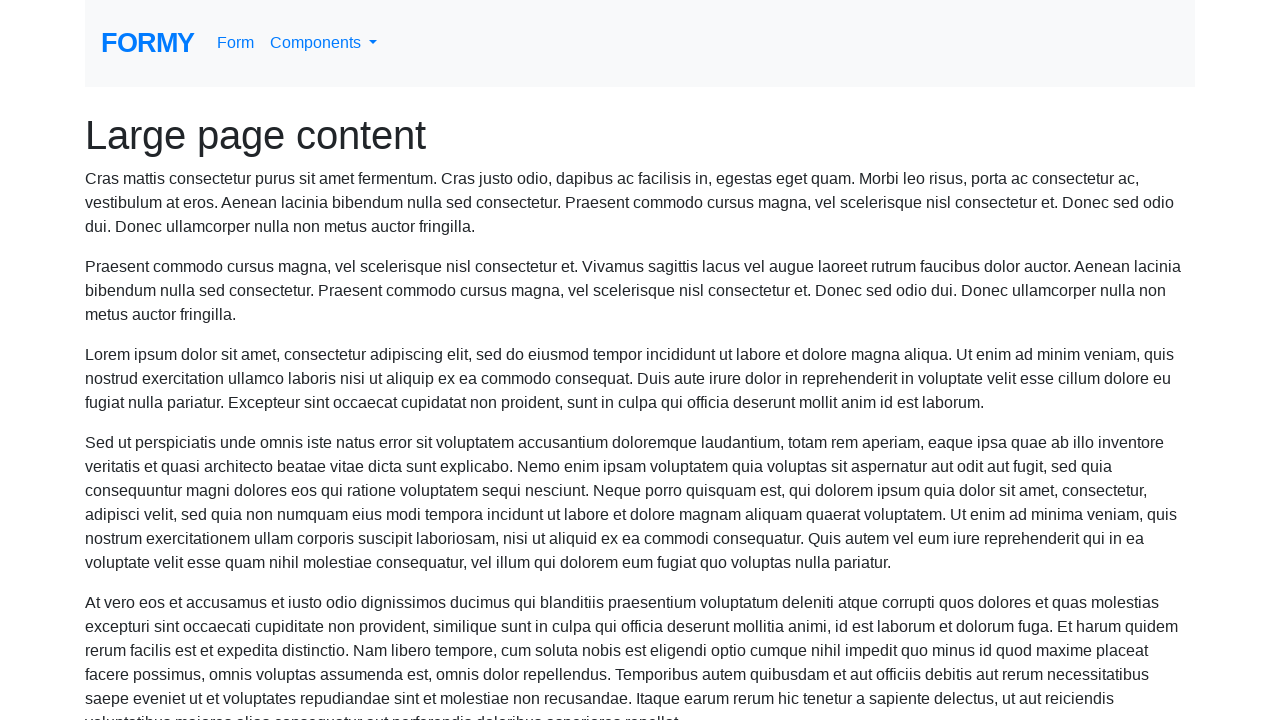

Scrolled to name field
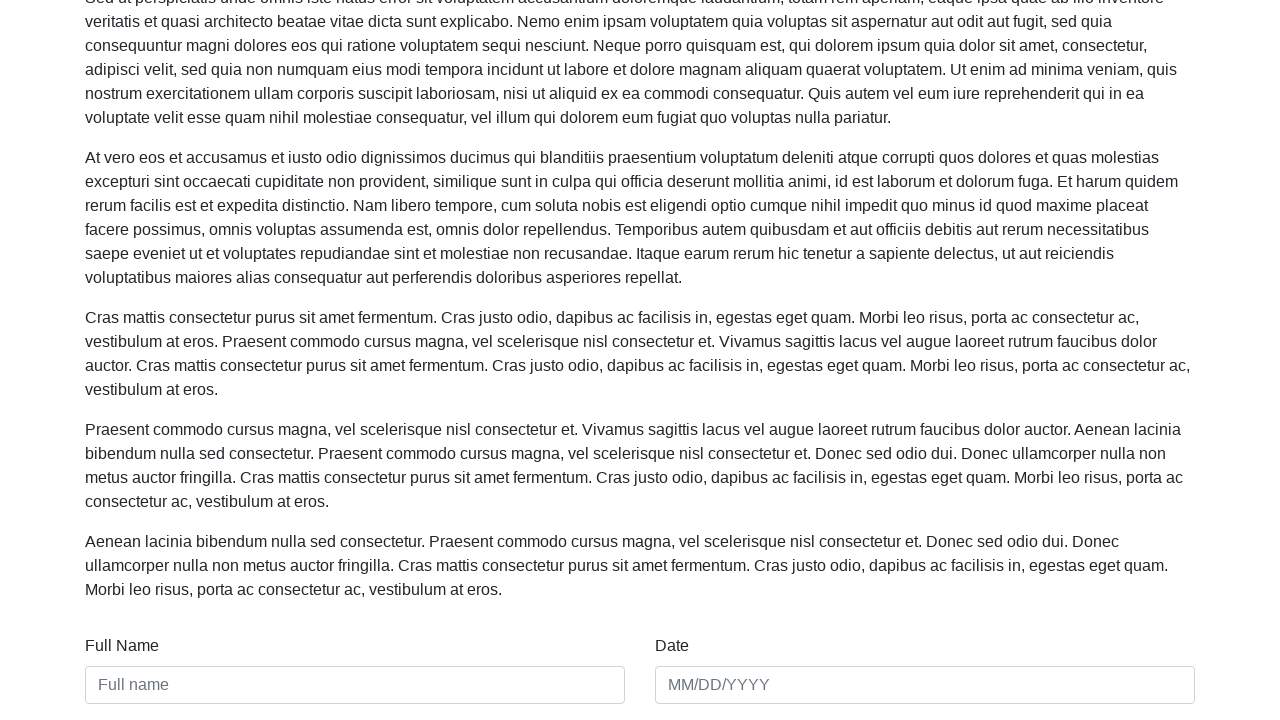

Filled name field with 'Basanta' on #name
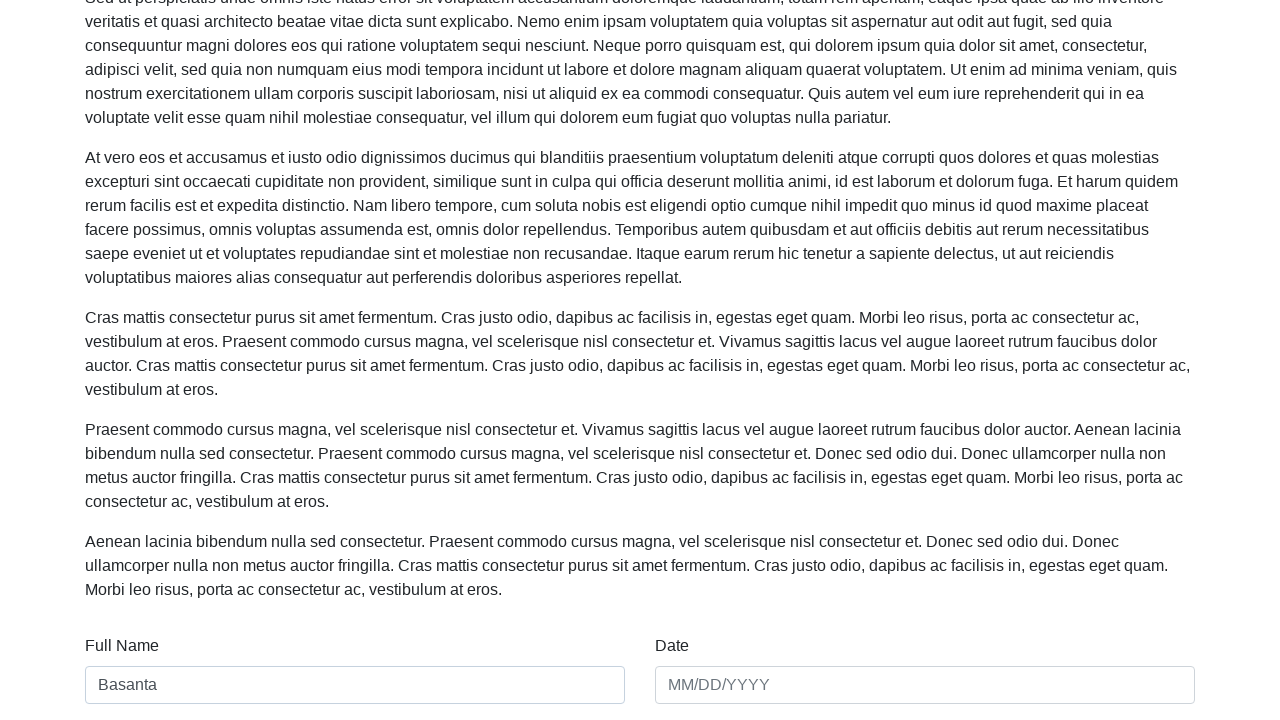

Scrolled to date field
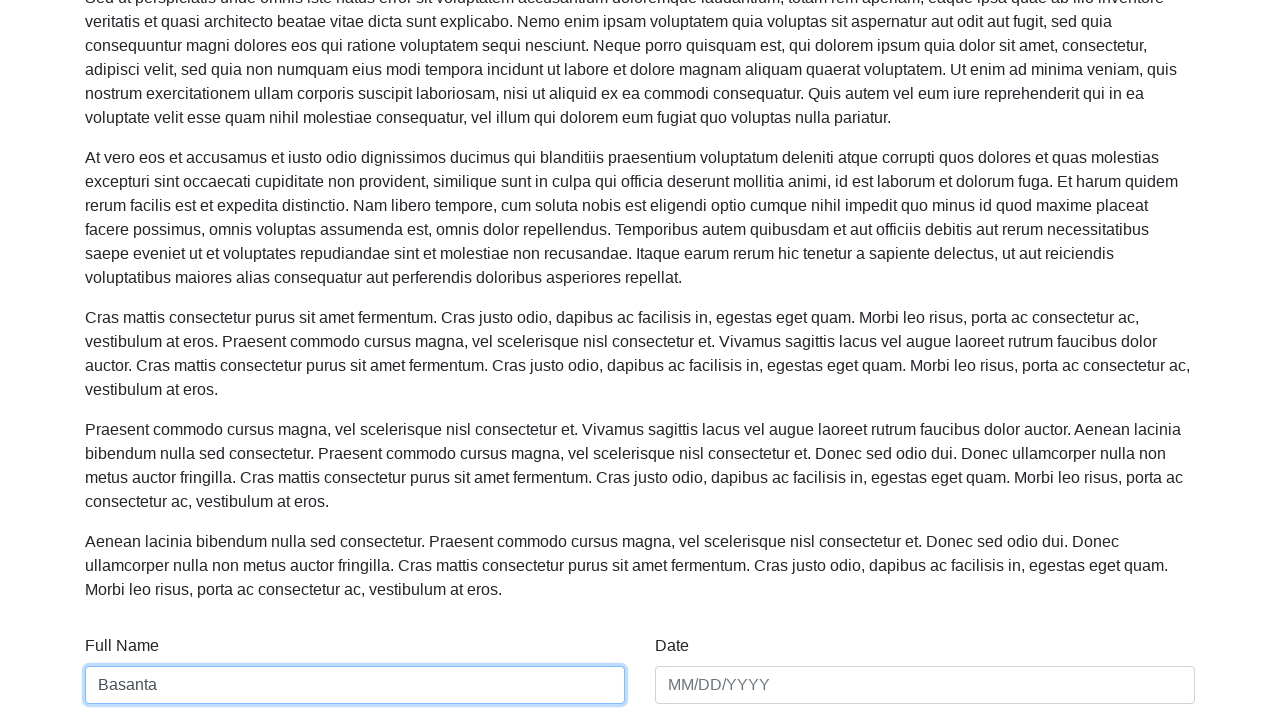

Filled date field with '02/03/2024' on #date
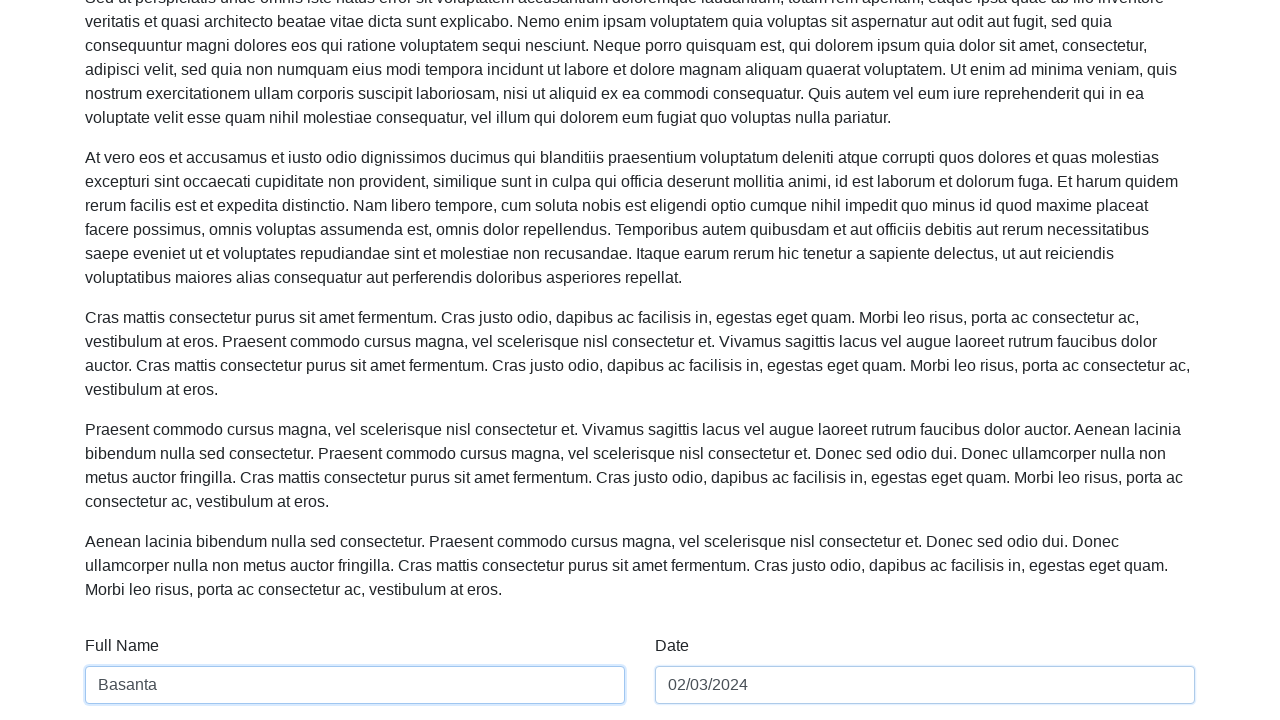

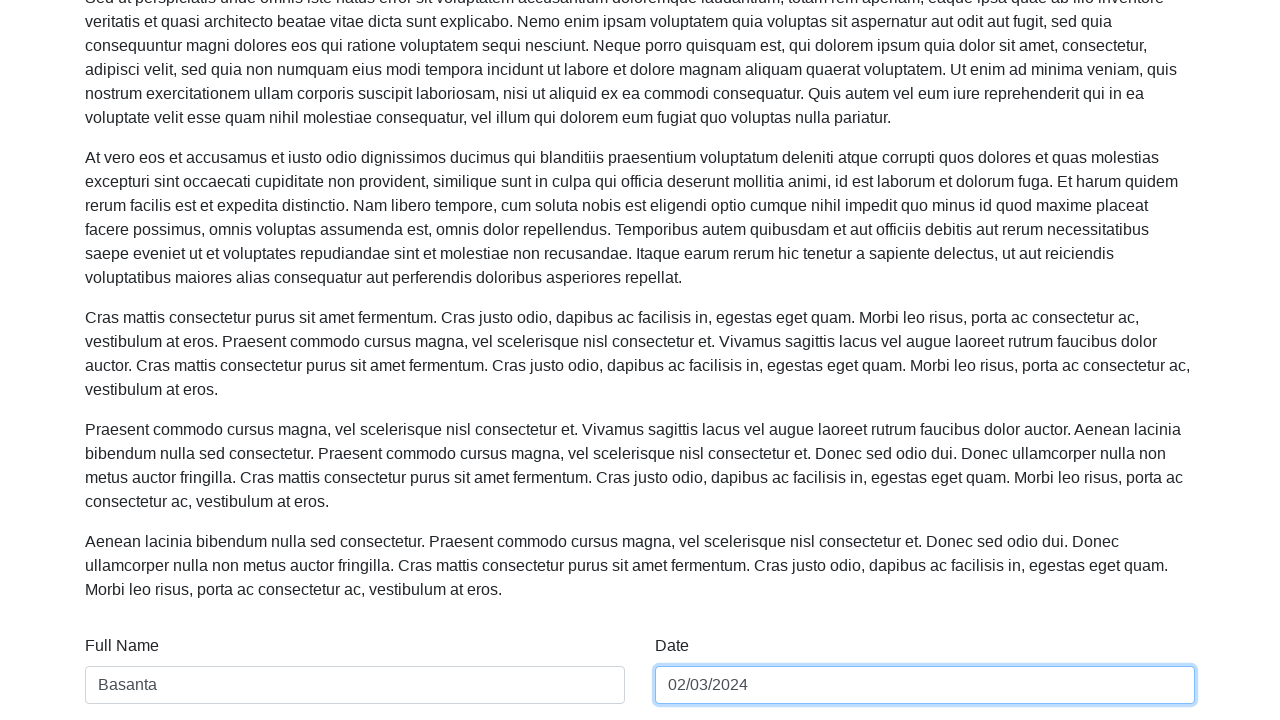